Tests submitting an empty feedback form, clicking Yes, and verifying the generic thank you message appears with green background and white text.

Starting URL: https://kristinek.github.io/site/tasks/provide_feedback

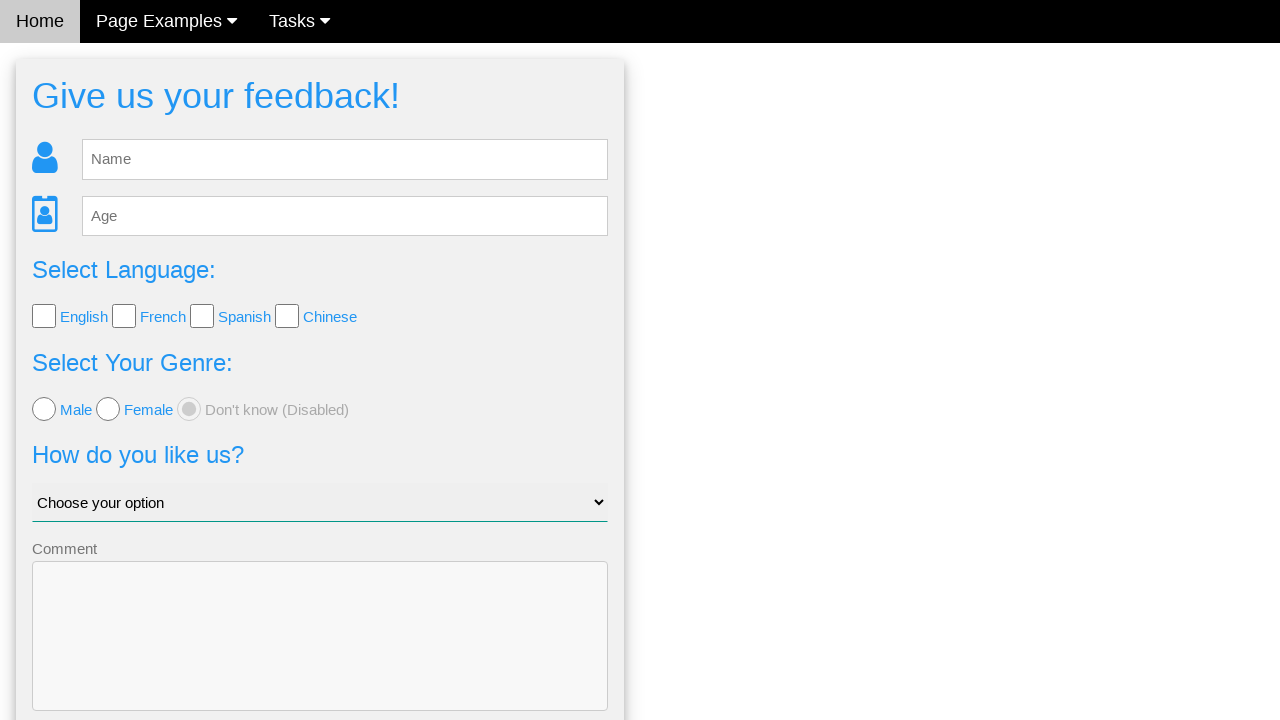

Clicked Send button without entering feedback data at (320, 656) on button:has-text('Send')
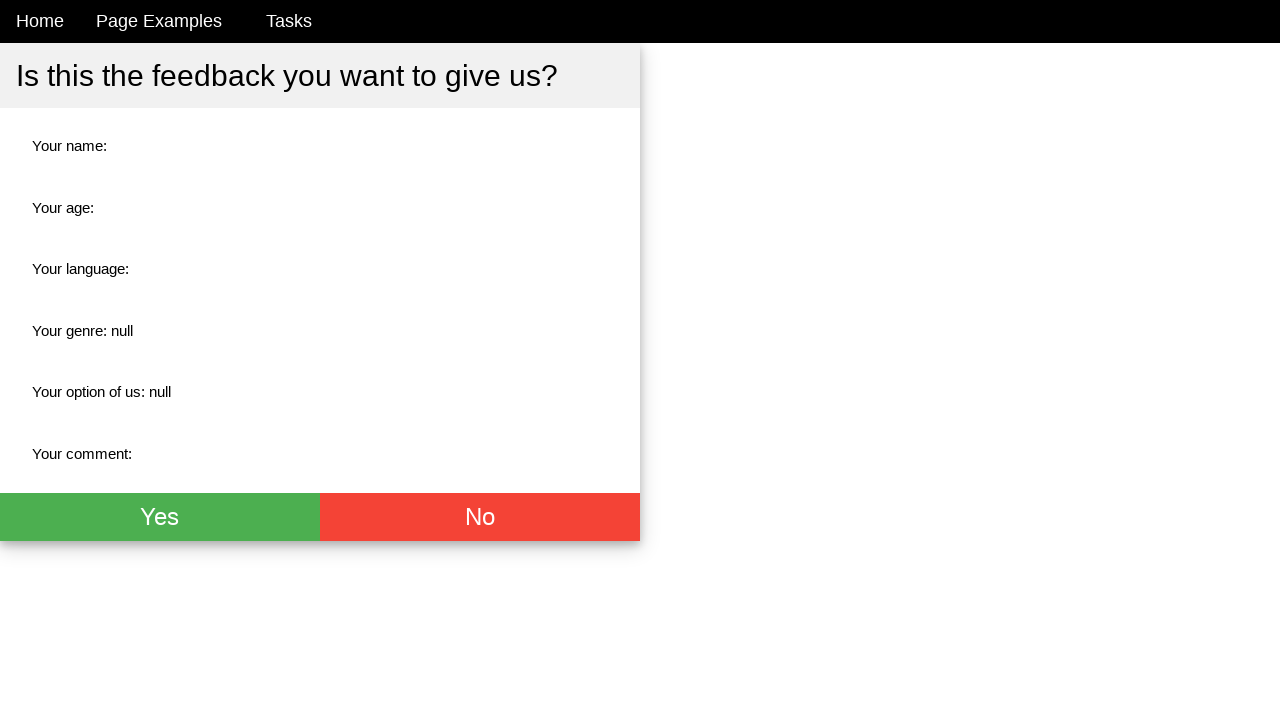

Yes button appeared on response page
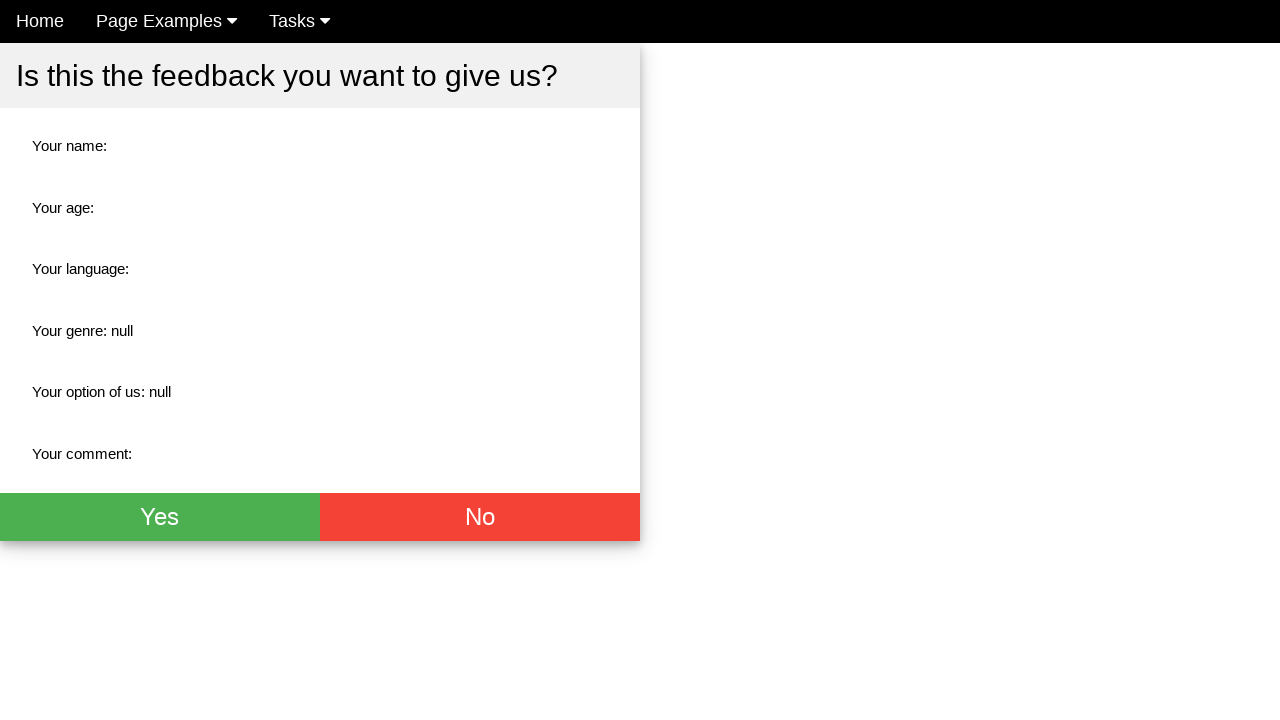

Clicked Yes button at (160, 517) on button:has-text('Yes')
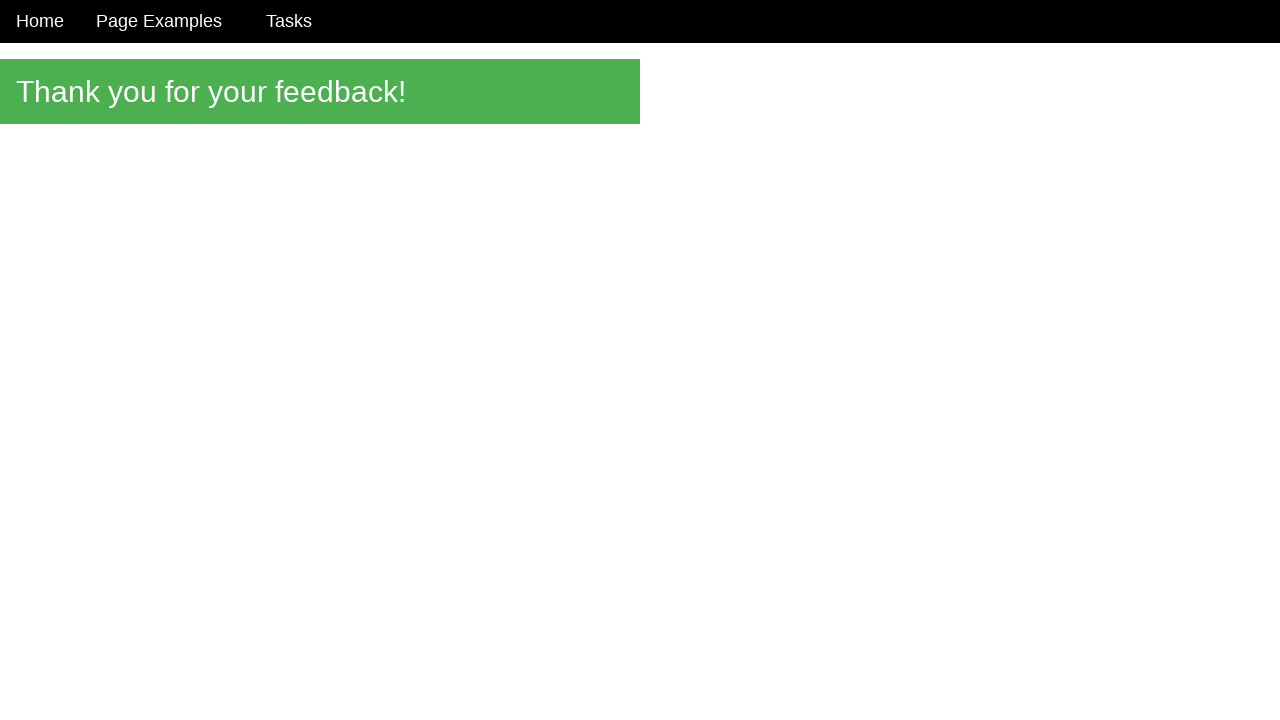

Thank you message element loaded
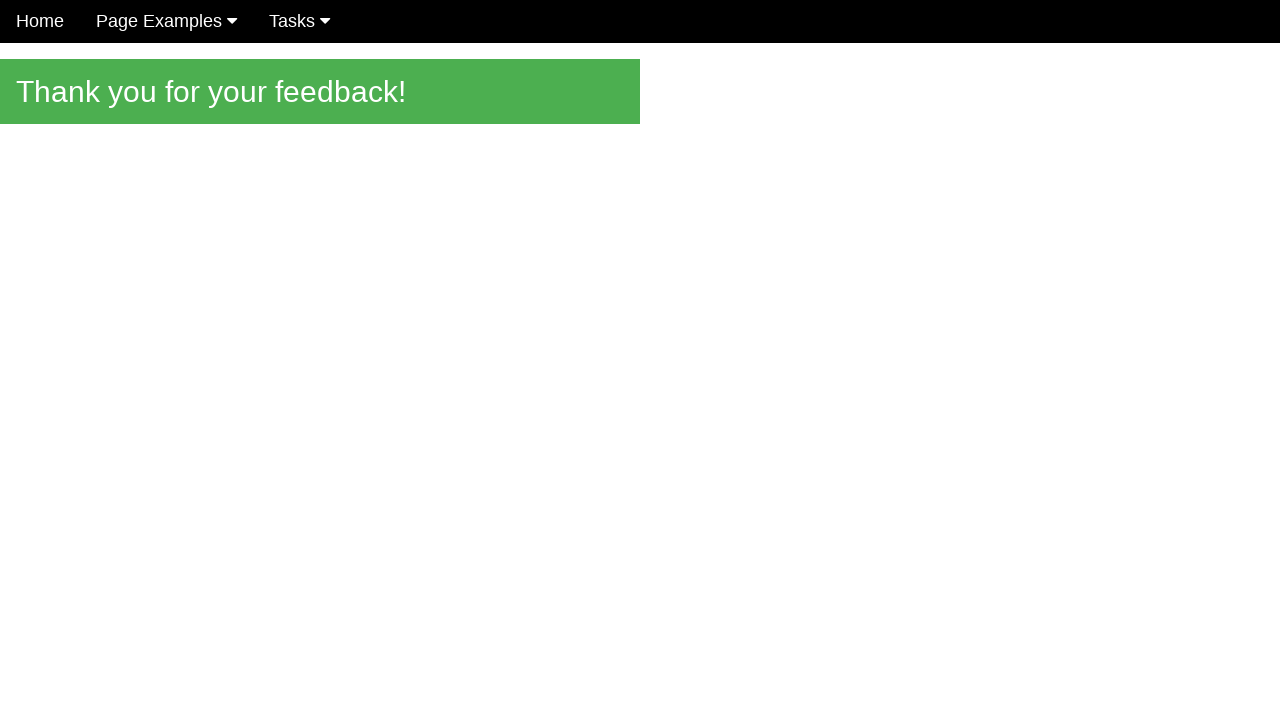

Verified thank you message text is 'Thank you for your feedback!'
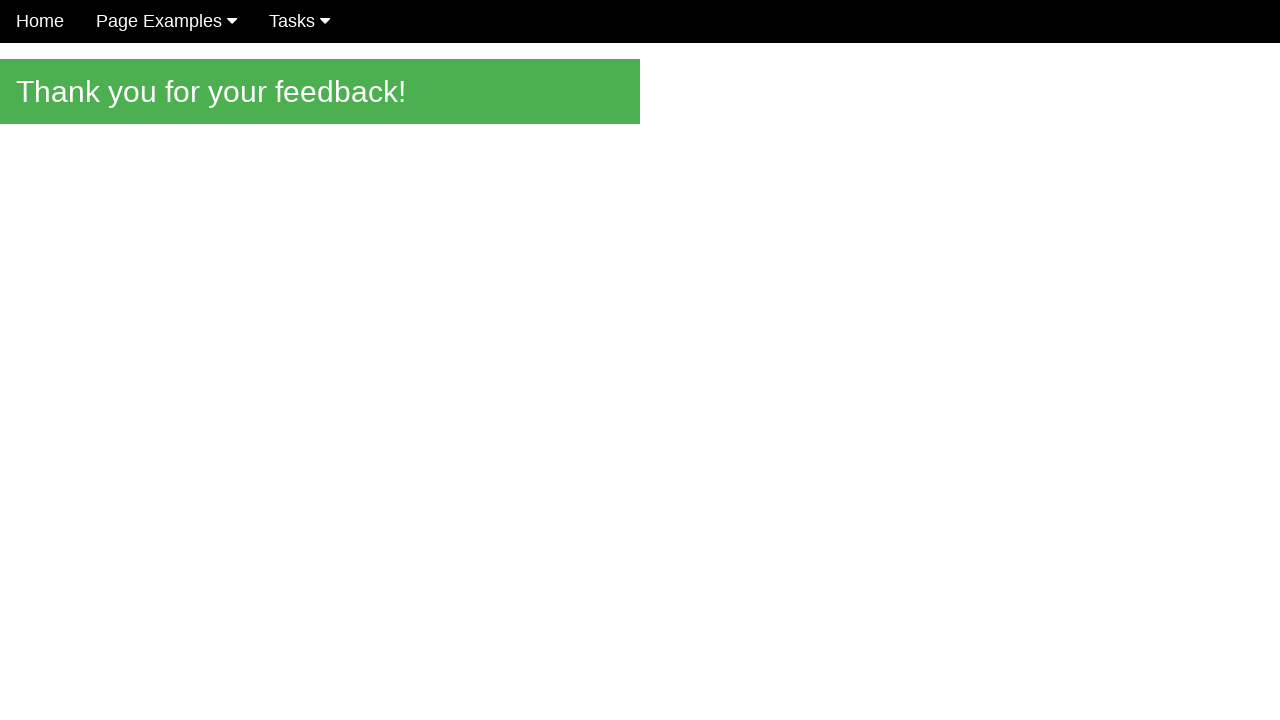

Verified message block has green background color rgb(76, 175, 80)
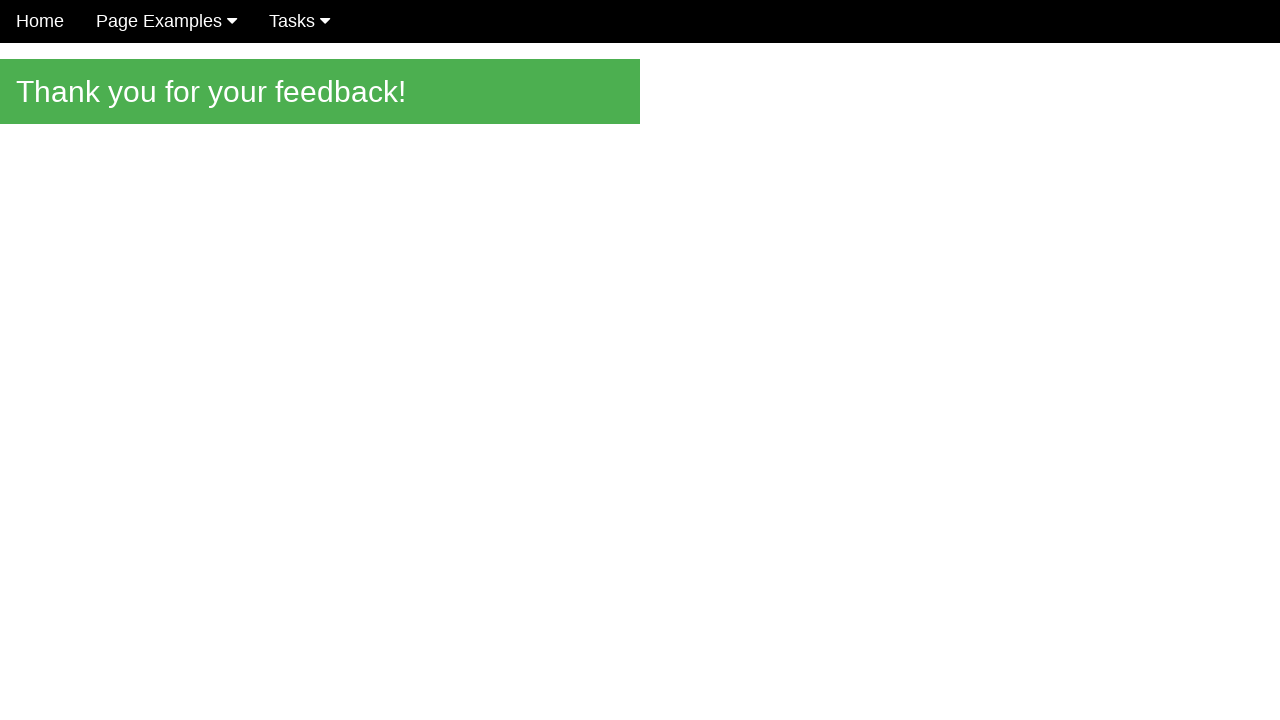

Verified message block has white text color rgb(255, 255, 255)
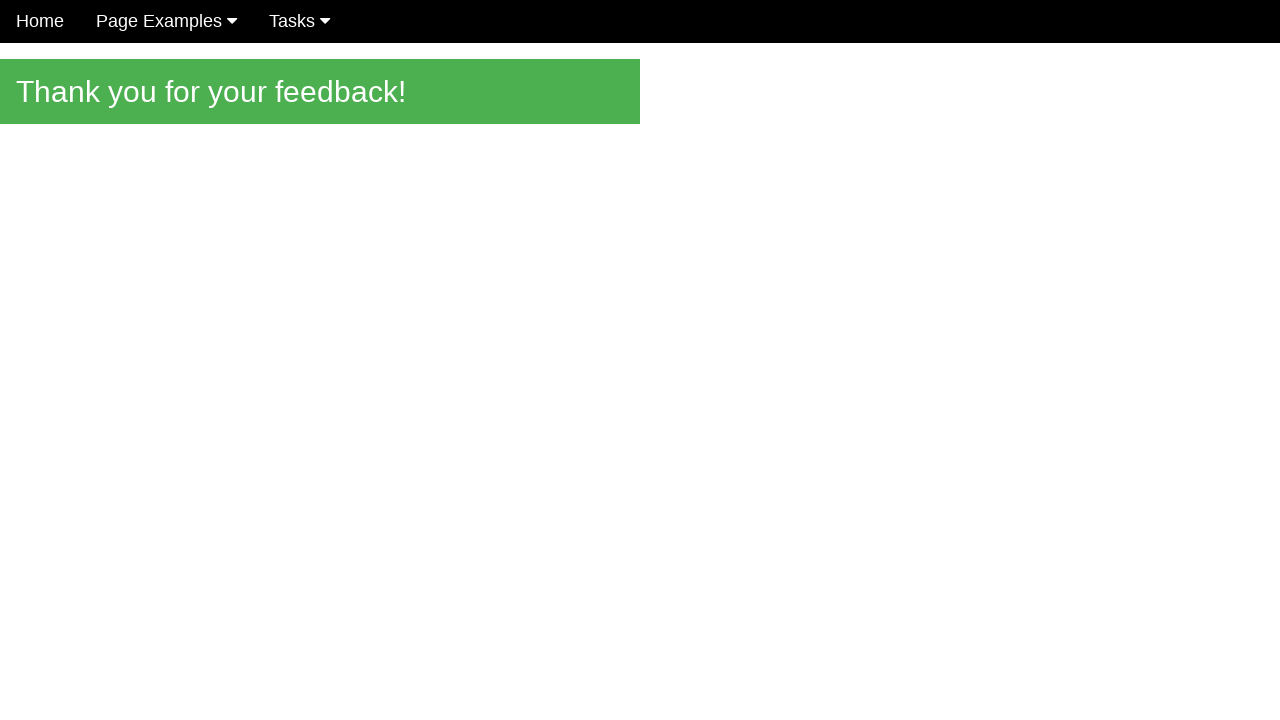

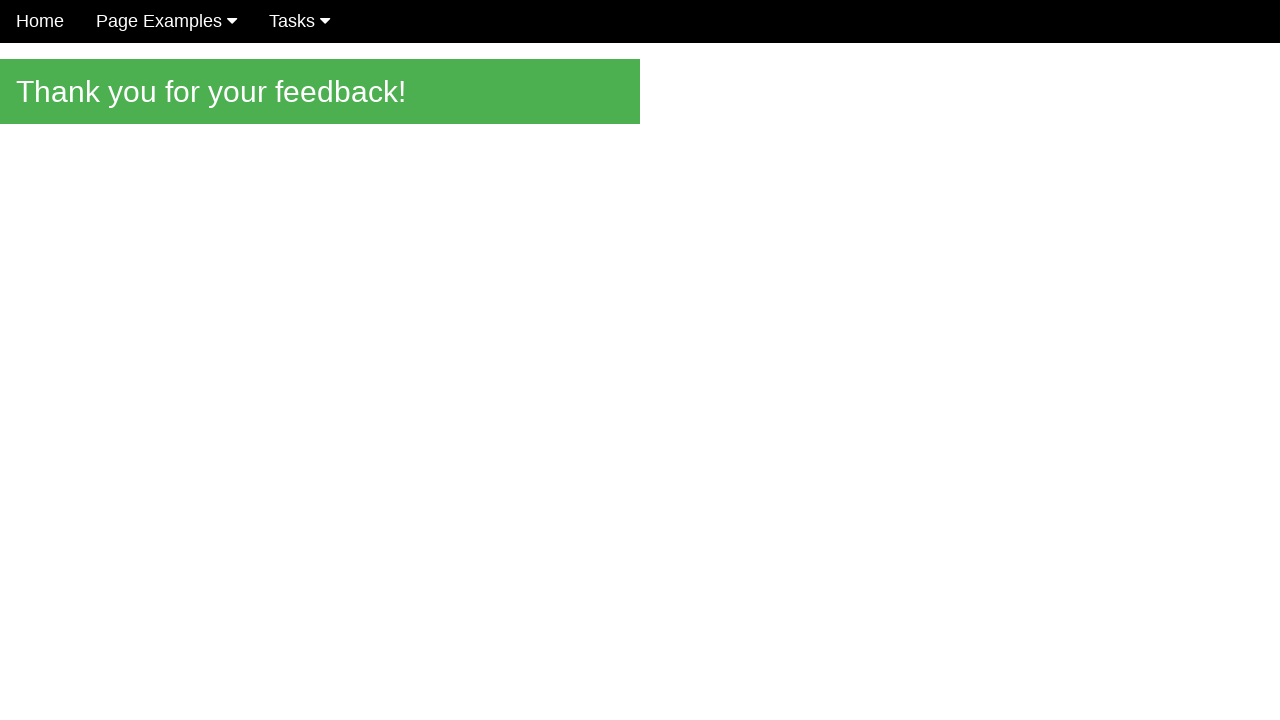